Tests dynamic control elements by clicking checkbox and remove button, then enabling/disabling a text input field and verifying state changes

Starting URL: https://the-internet.herokuapp.com/dynamic_controls

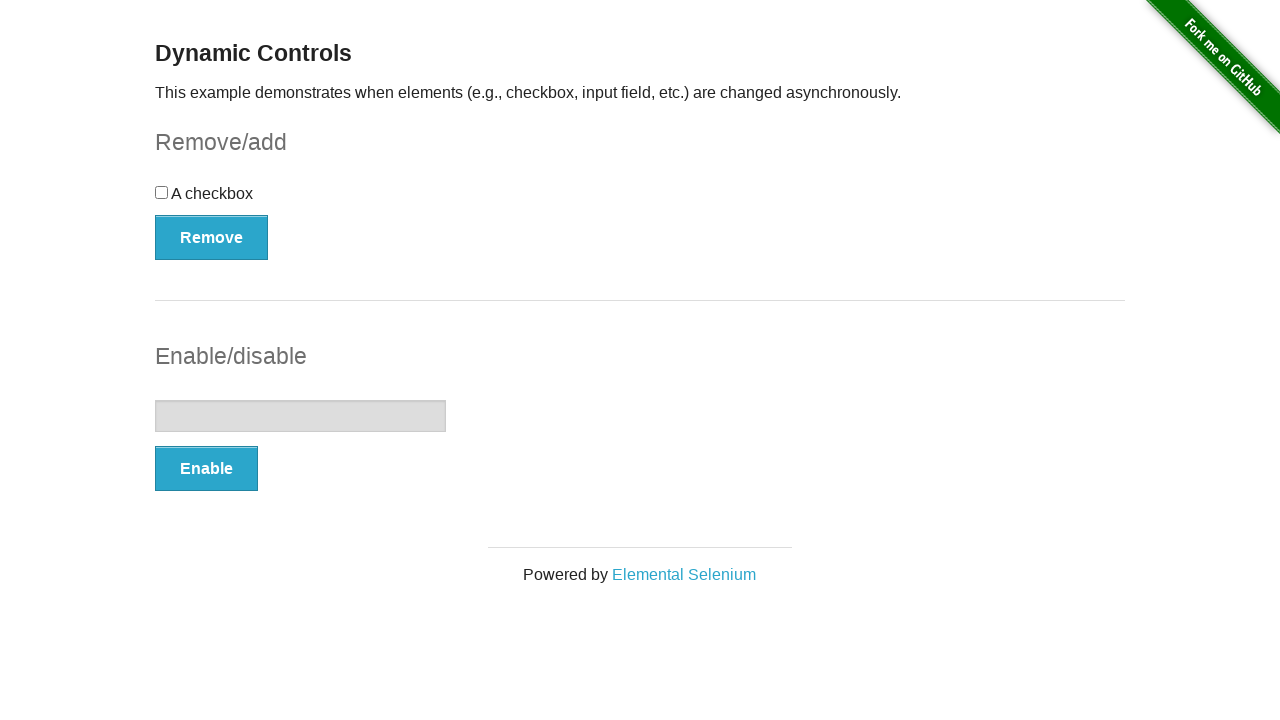

Clicked checkbox to select it at (162, 192) on xpath=//input[@type='checkbox']
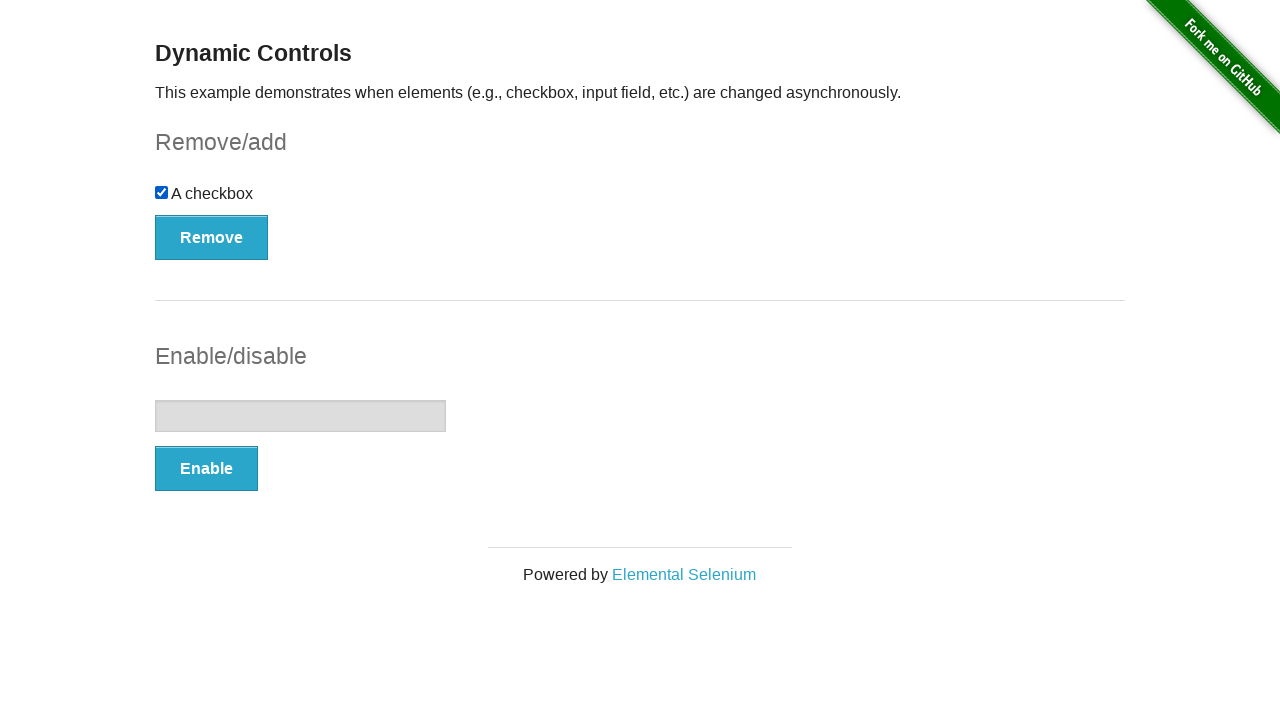

Clicked Remove button to remove the checkbox at (212, 237) on xpath=//button[text()='Remove']
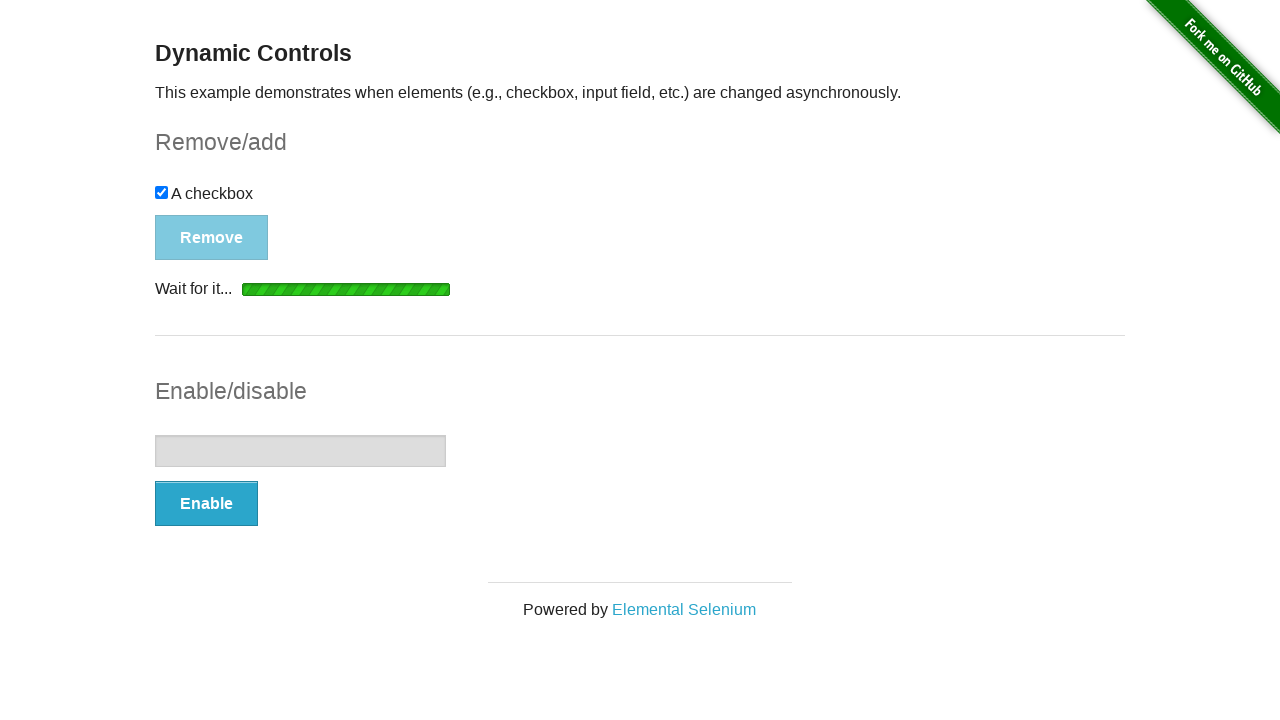

Message appeared confirming checkbox removal
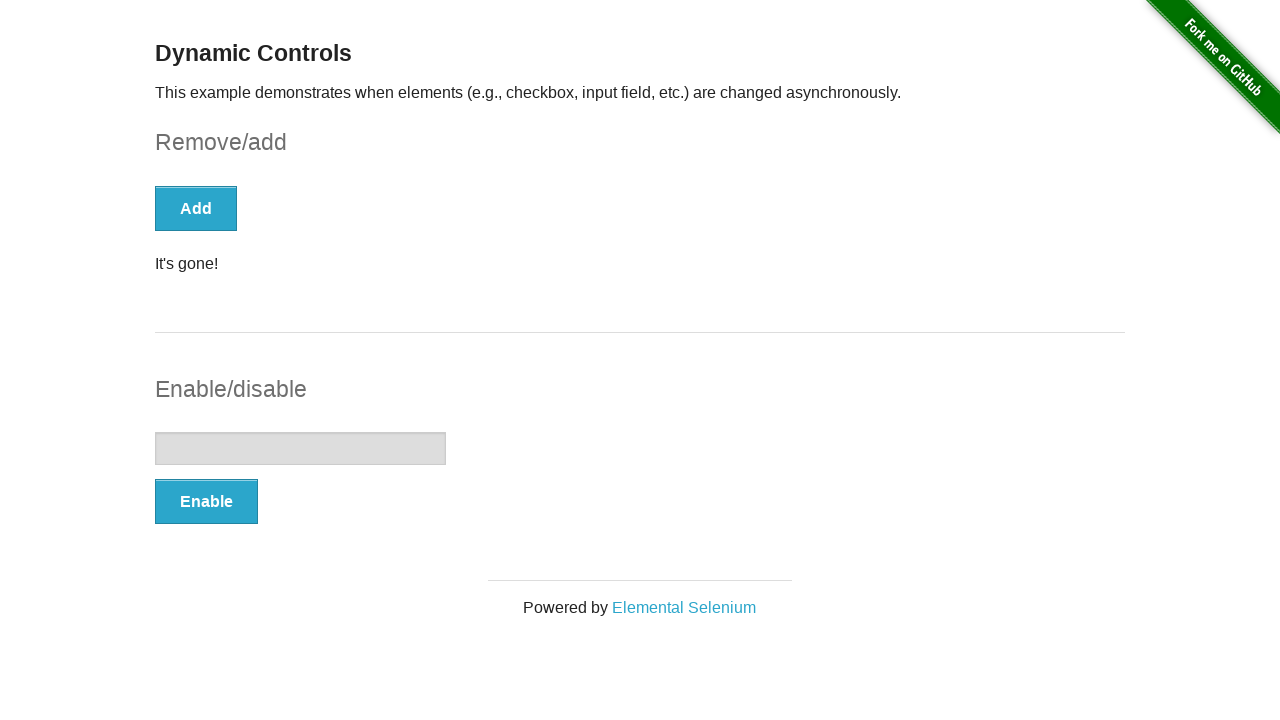

Clicked Enable button to enable text input field at (206, 501) on xpath=//button[text()='Enable']
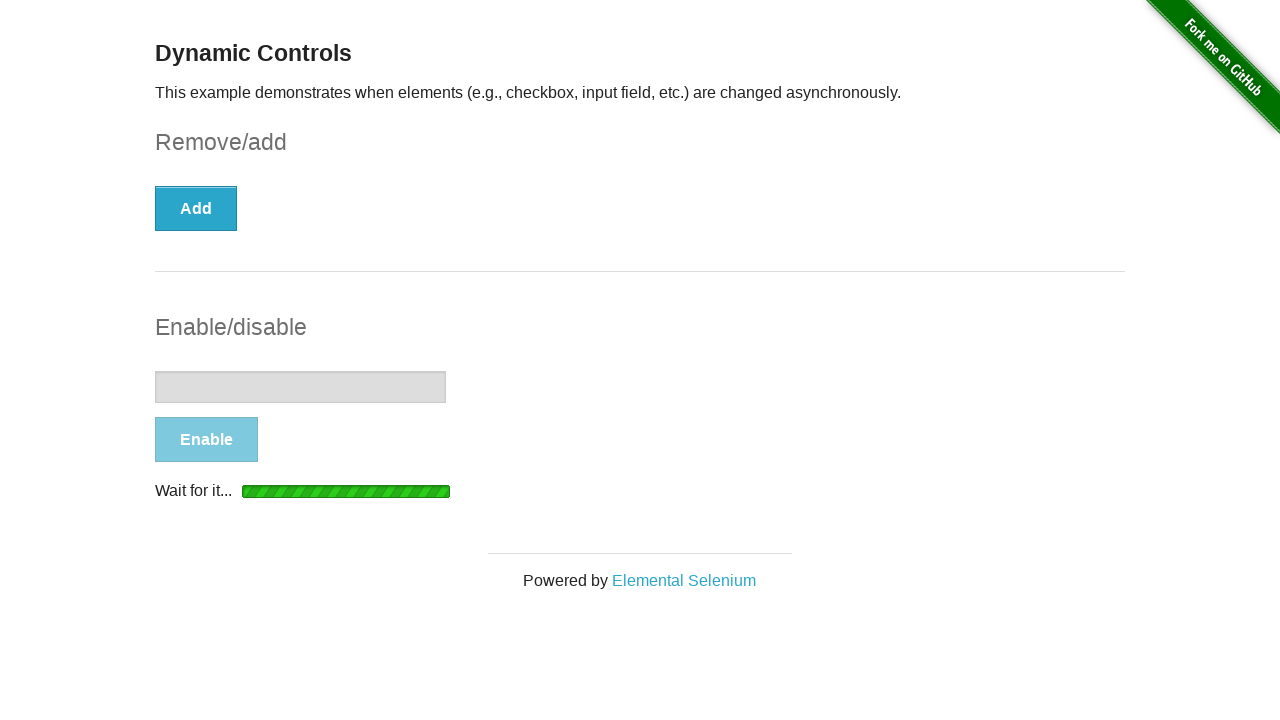

Text input field became visible and enabled
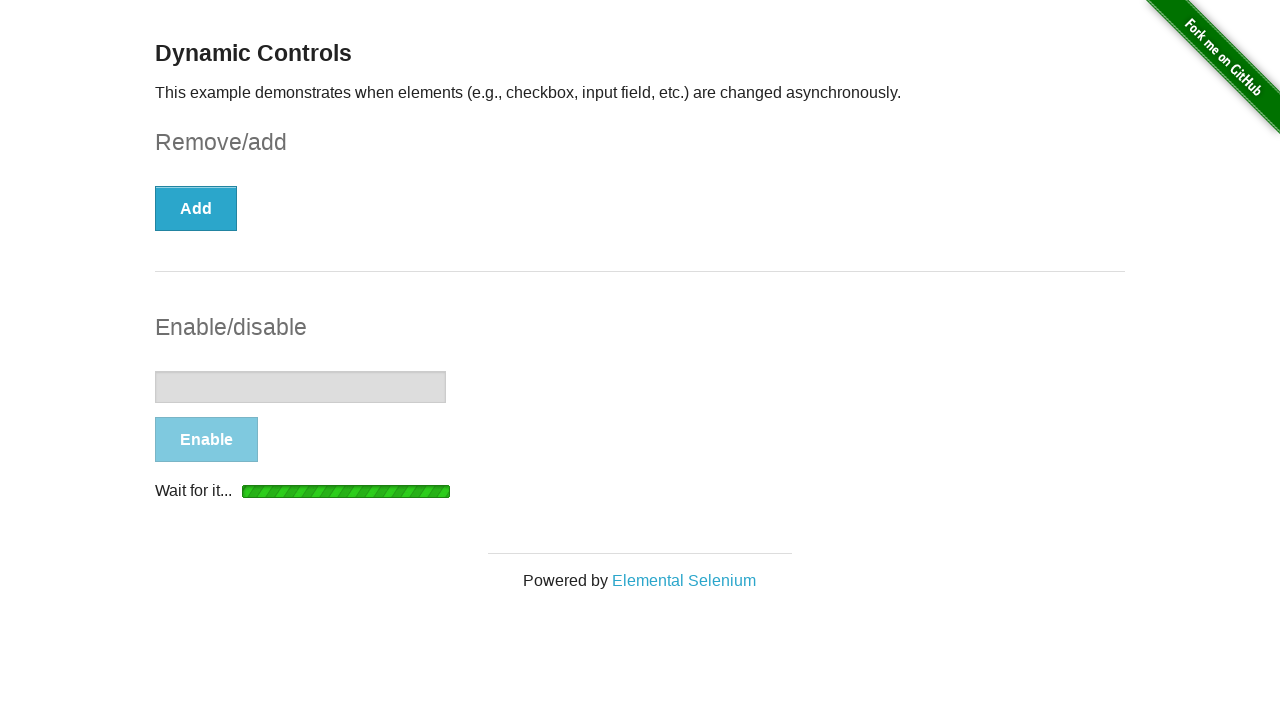

Filled enabled text input field with 'Syntax' on //input[@type='text']
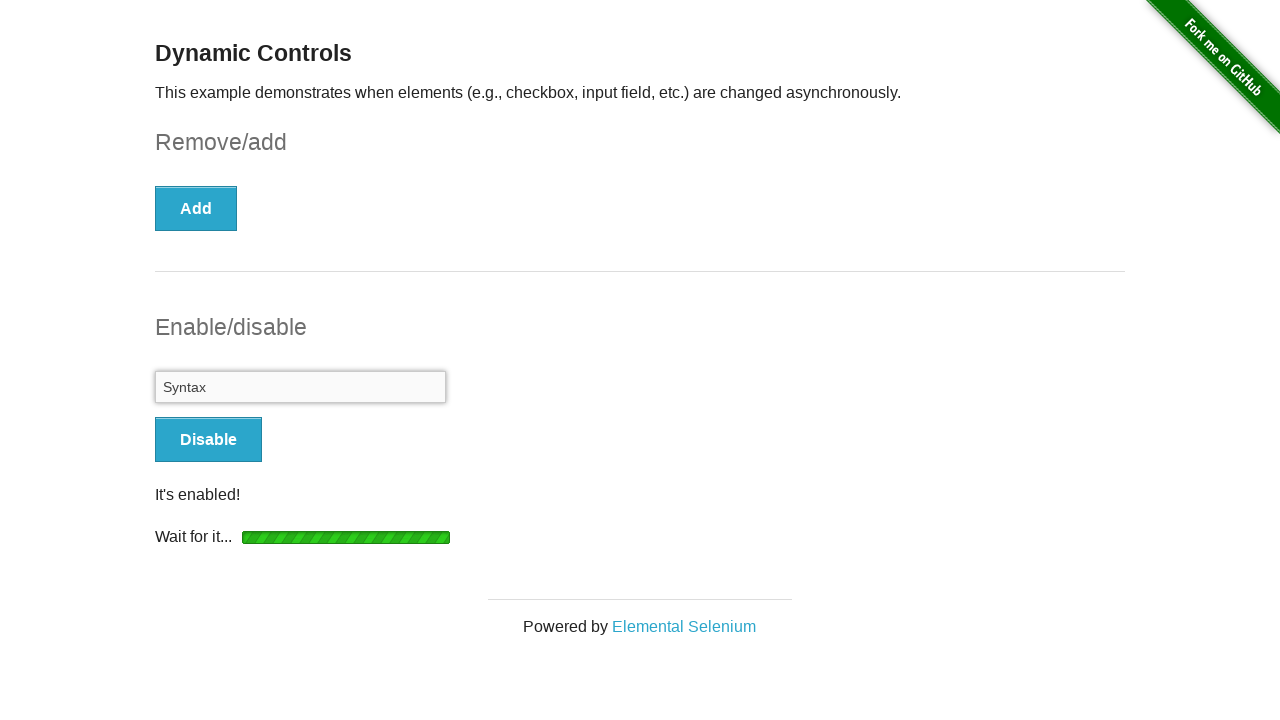

Clicked Disable button to disable text input field at (208, 440) on xpath=//button[@onclick='swapInput()']
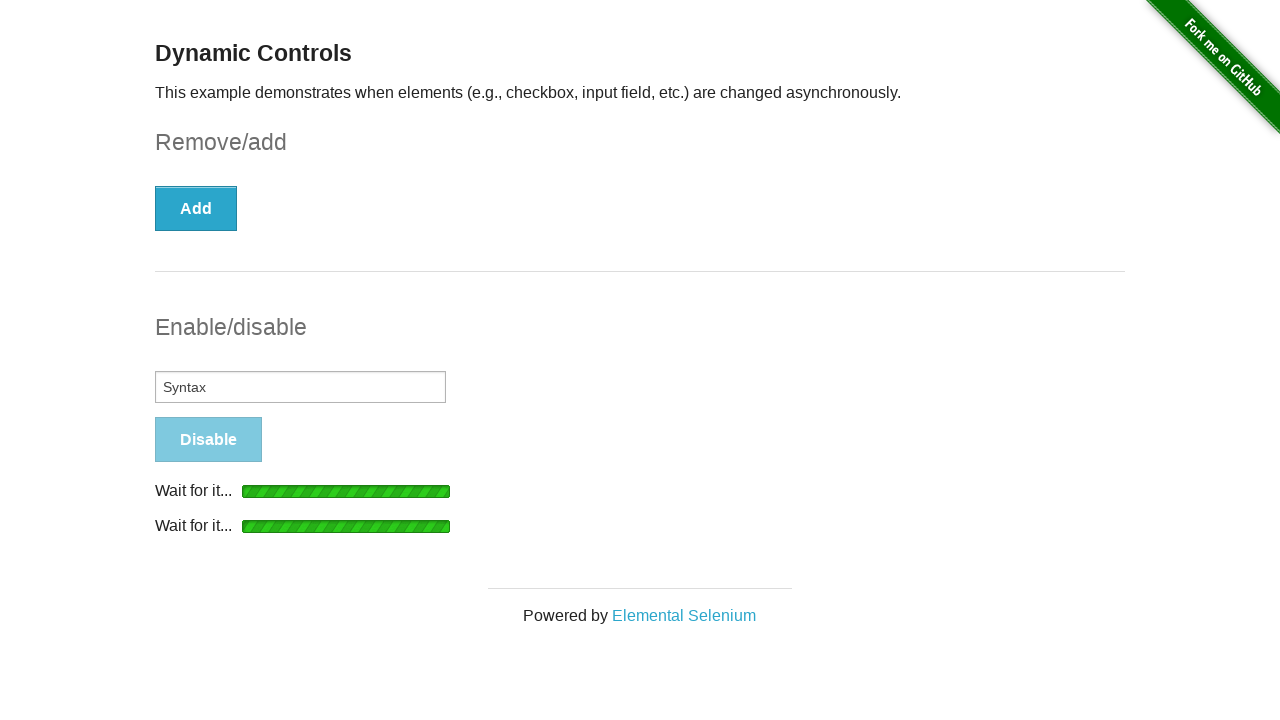

Text input field became disabled and state change verified
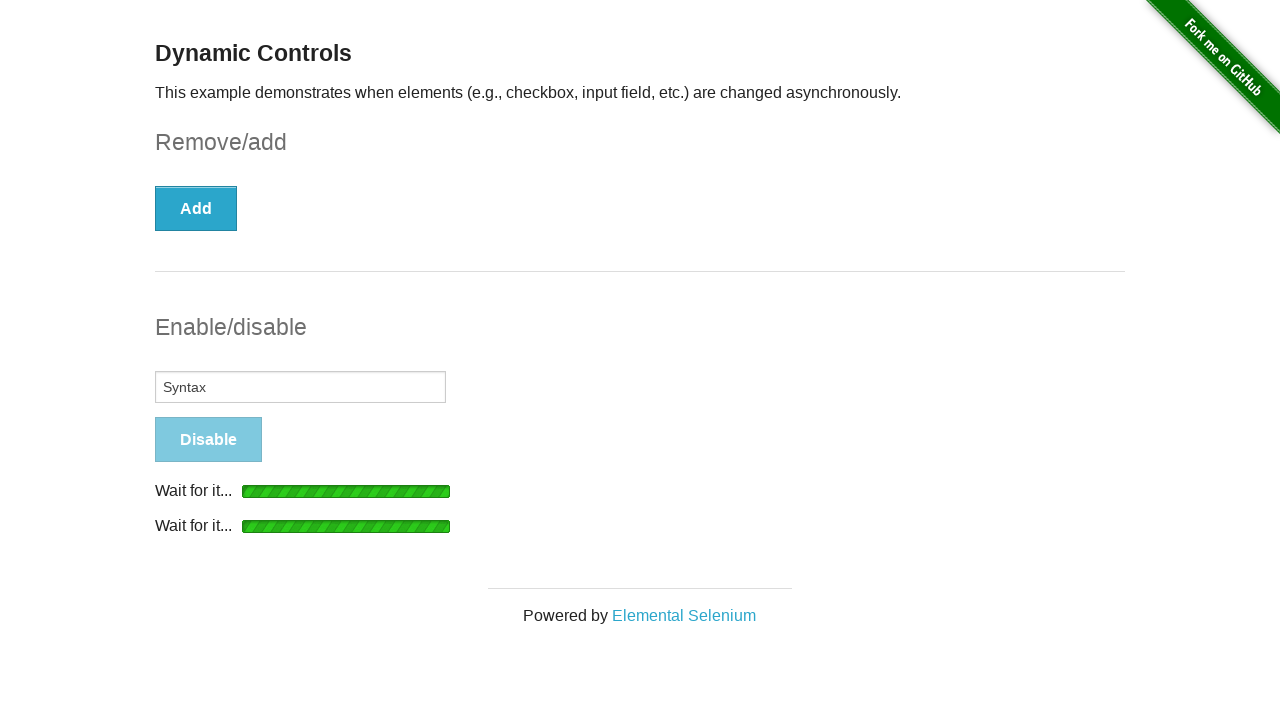

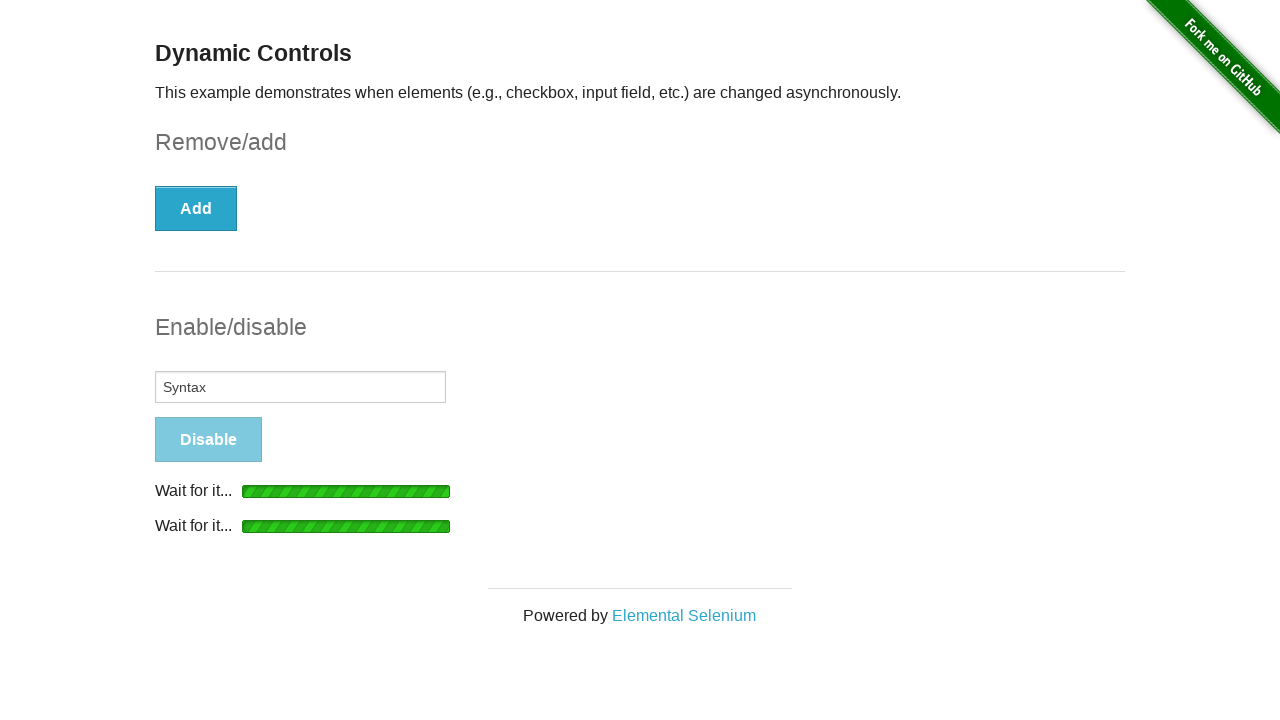